Uploads a file using the file input element

Starting URL: https://demoqa.com/upload-download

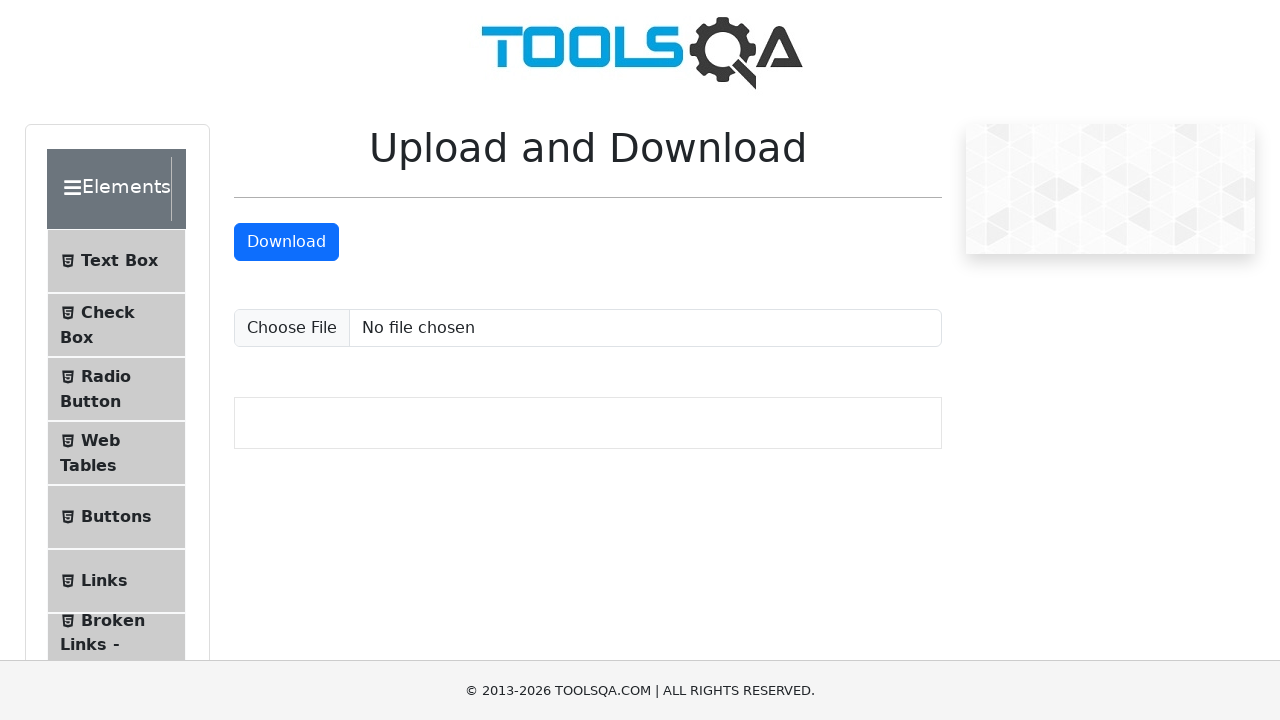

Created temporary test file for upload
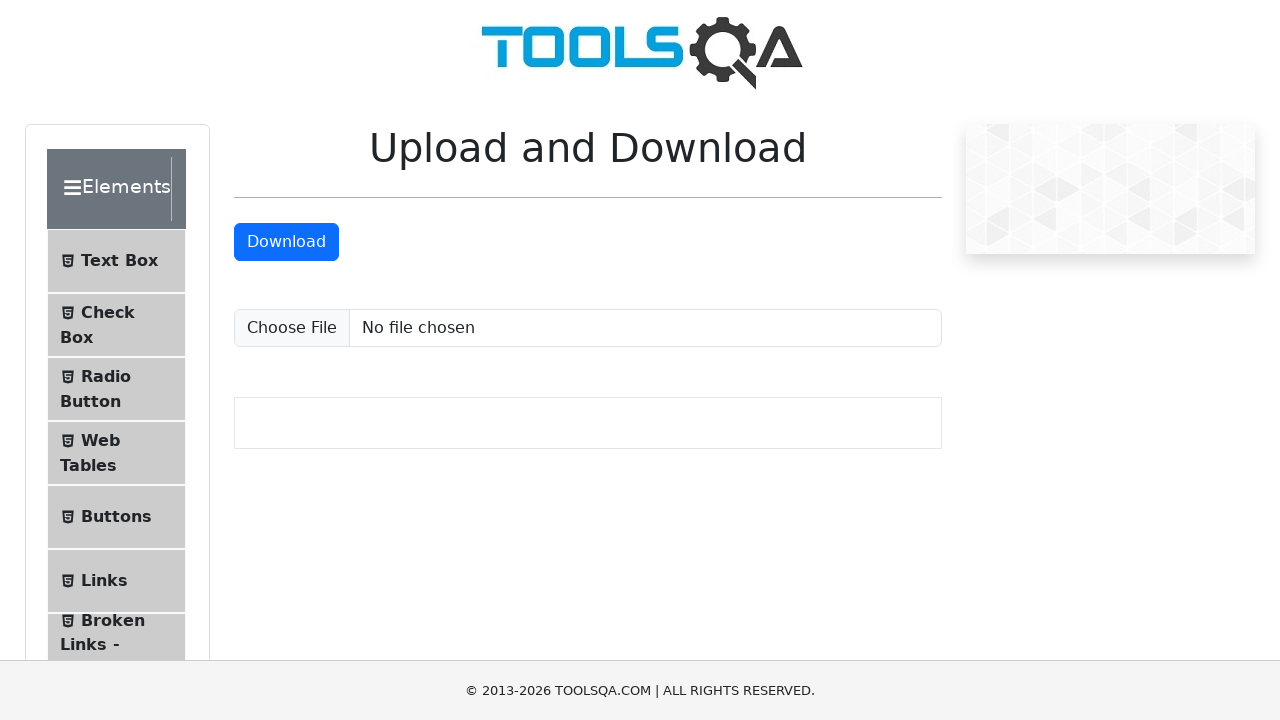

Uploaded file using file input element
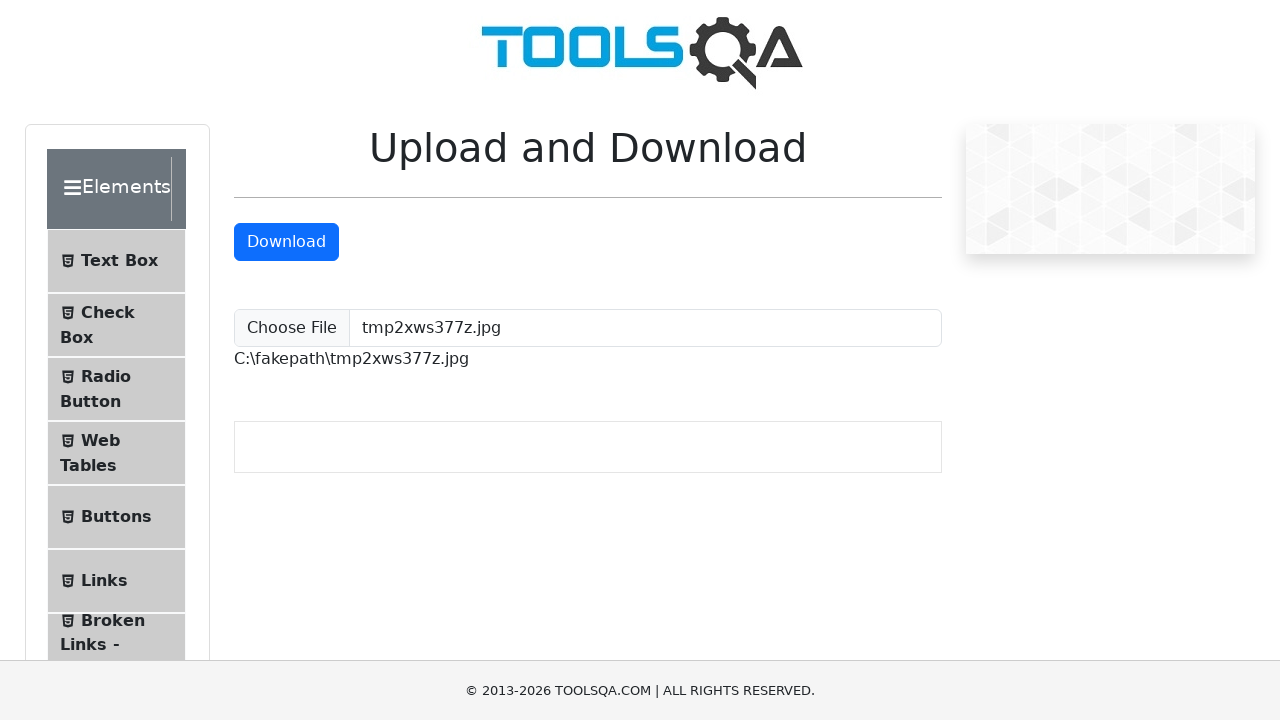

Cleaned up temporary test file
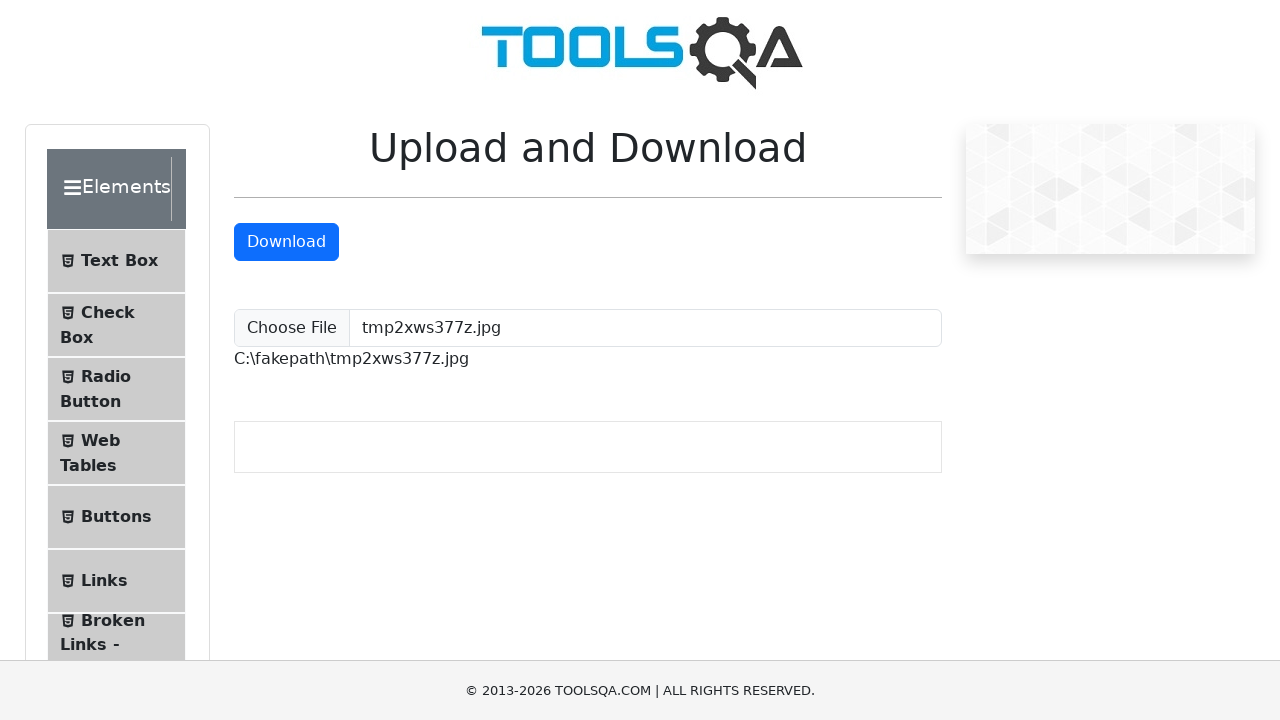

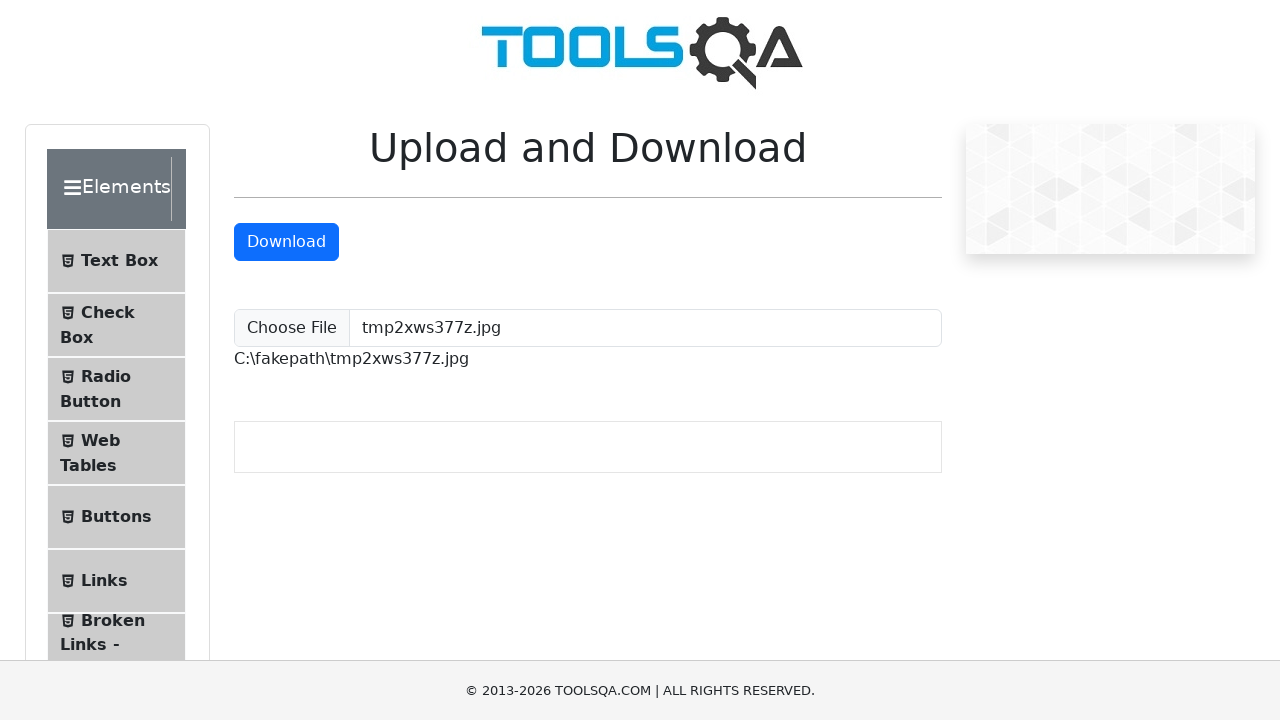